Tests that clicking cancel reverts changes to an employee's name back to the original value

Starting URL: https://devmountain-qa.github.io/employee-manager/1.2_Version/index.html

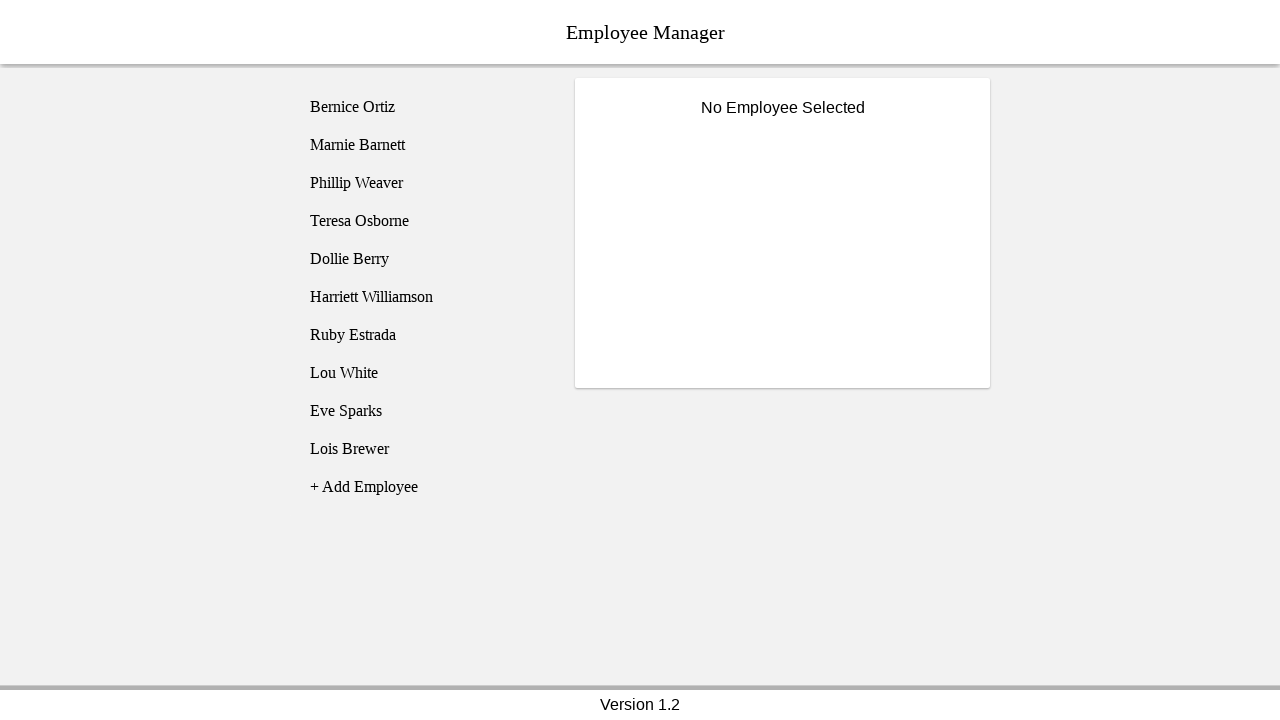

Clicked on Phillip Weaver employee at (425, 183) on [name='employee3']
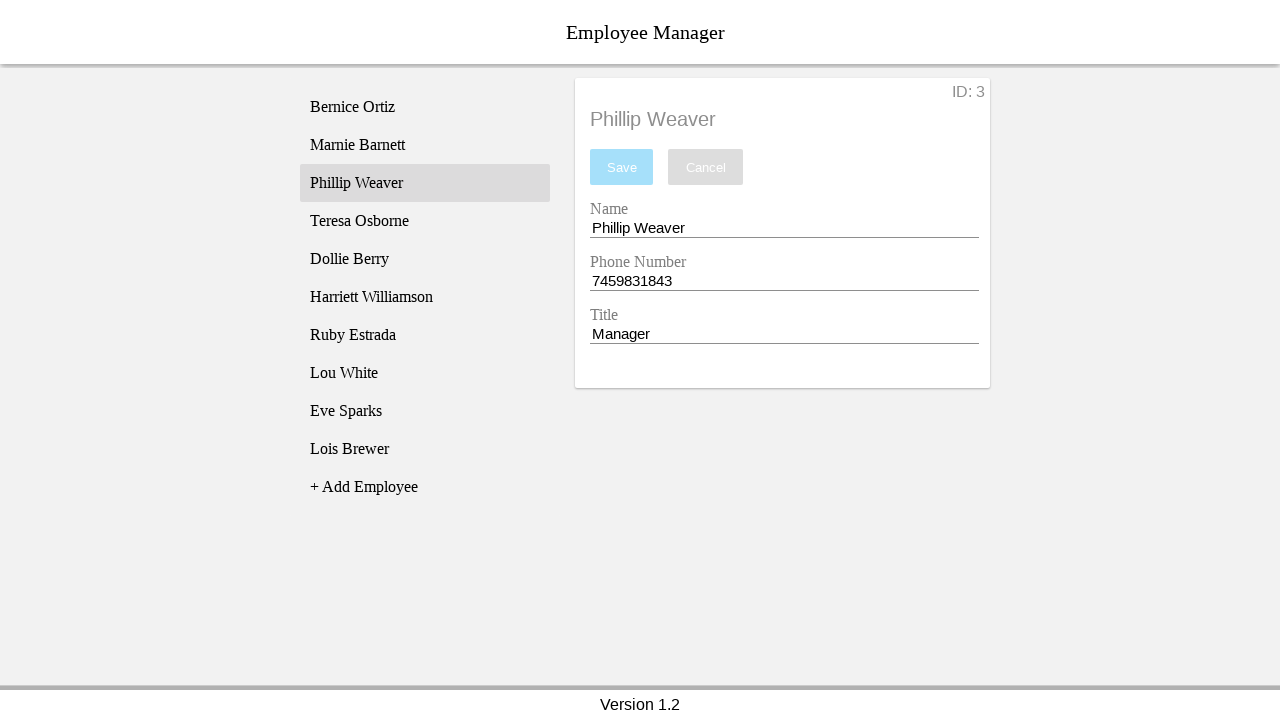

Name input field became visible
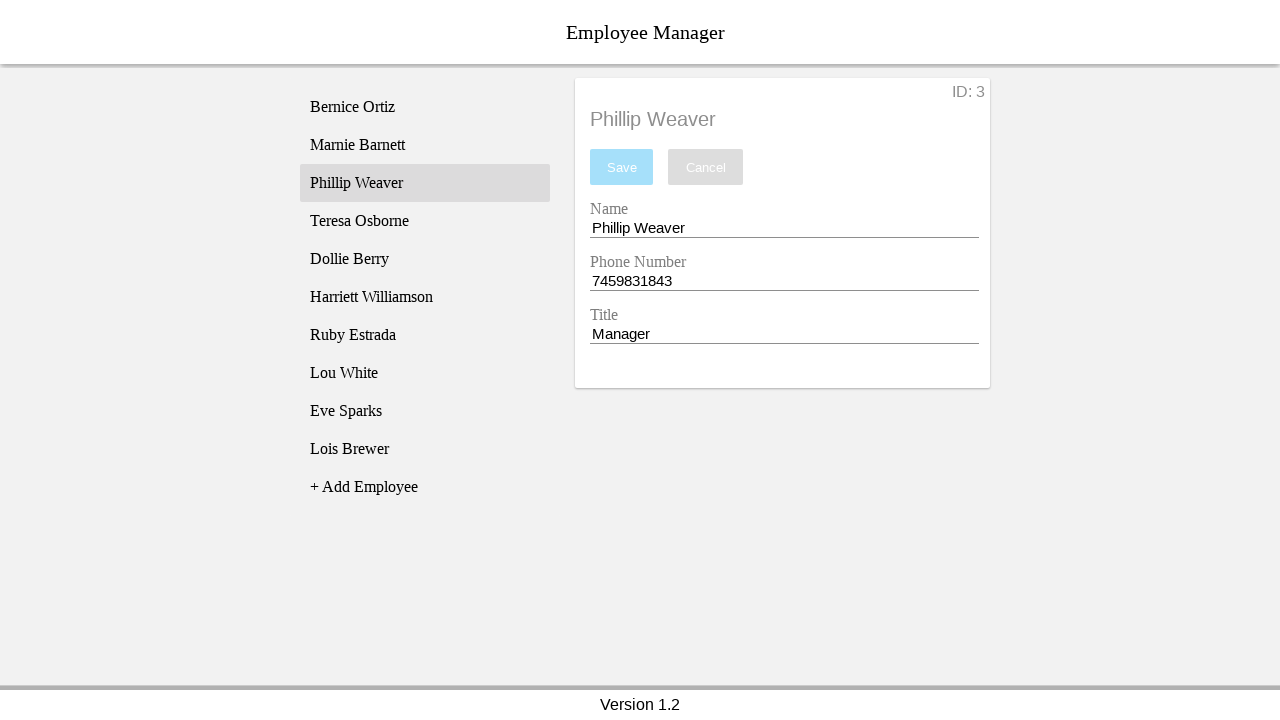

Filled name input field with 'Test Name' on [name='nameEntry']
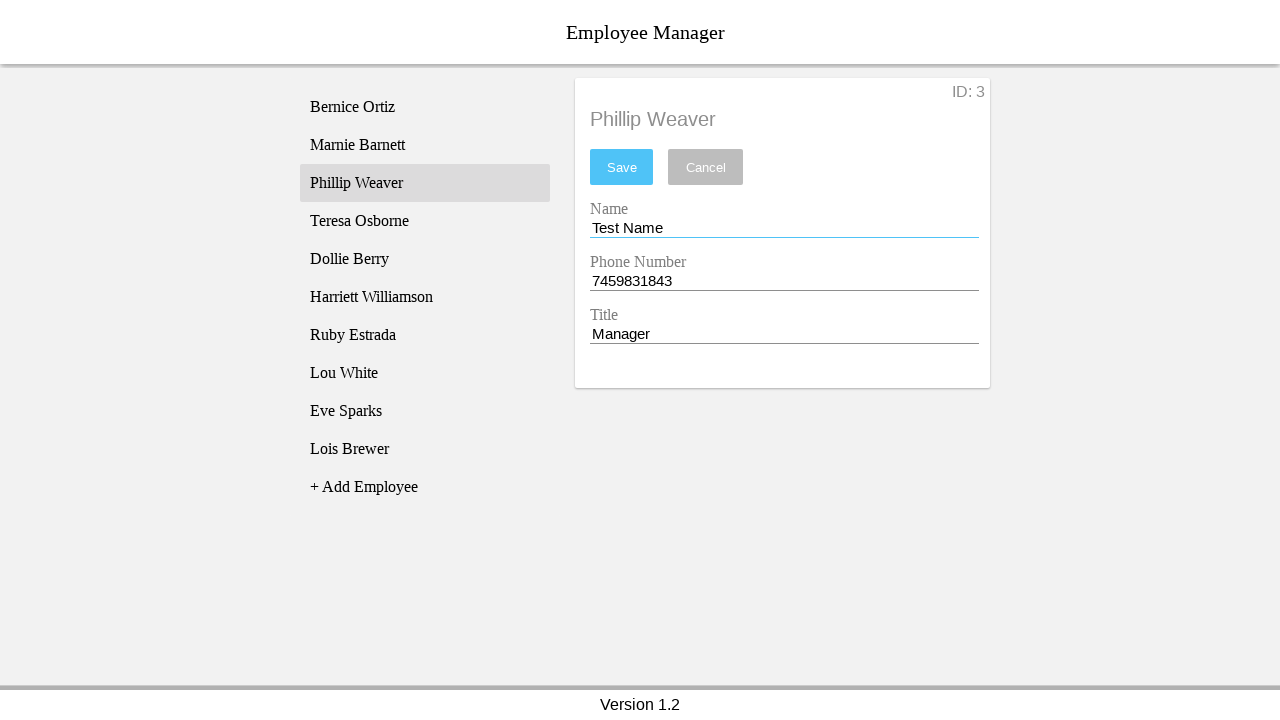

Clicked cancel button to revert changes at (706, 167) on [name='cancel']
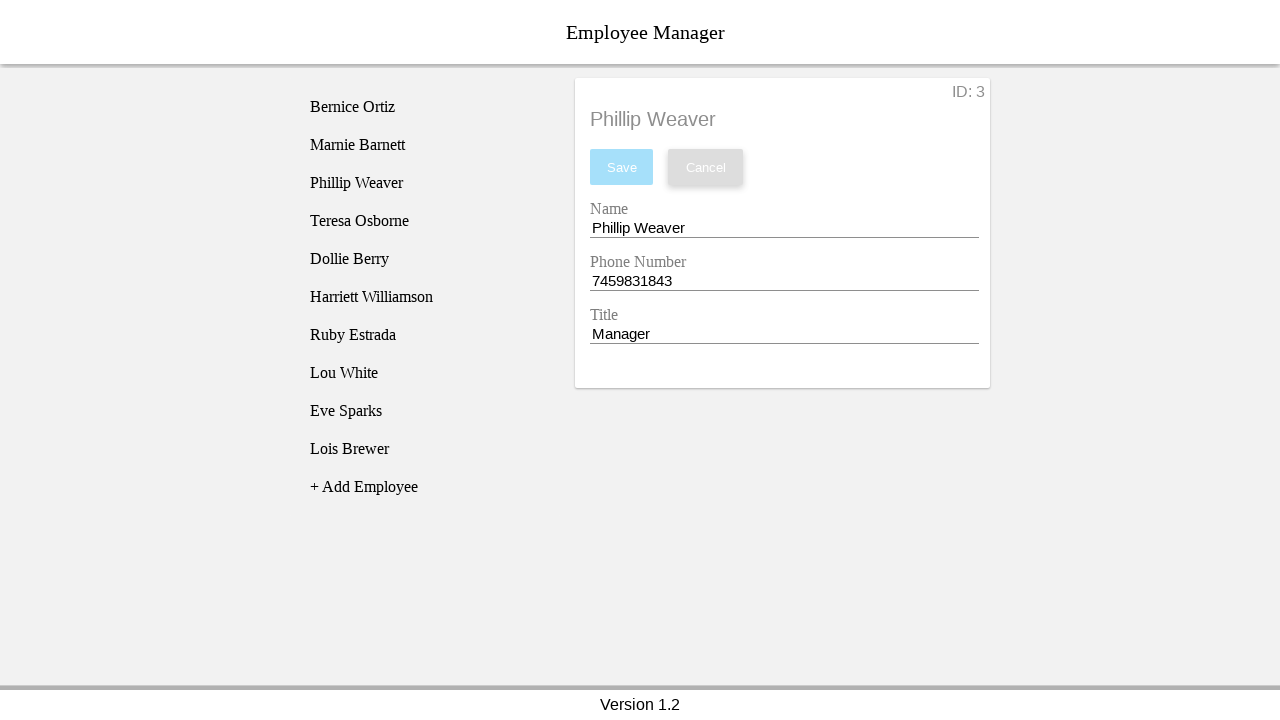

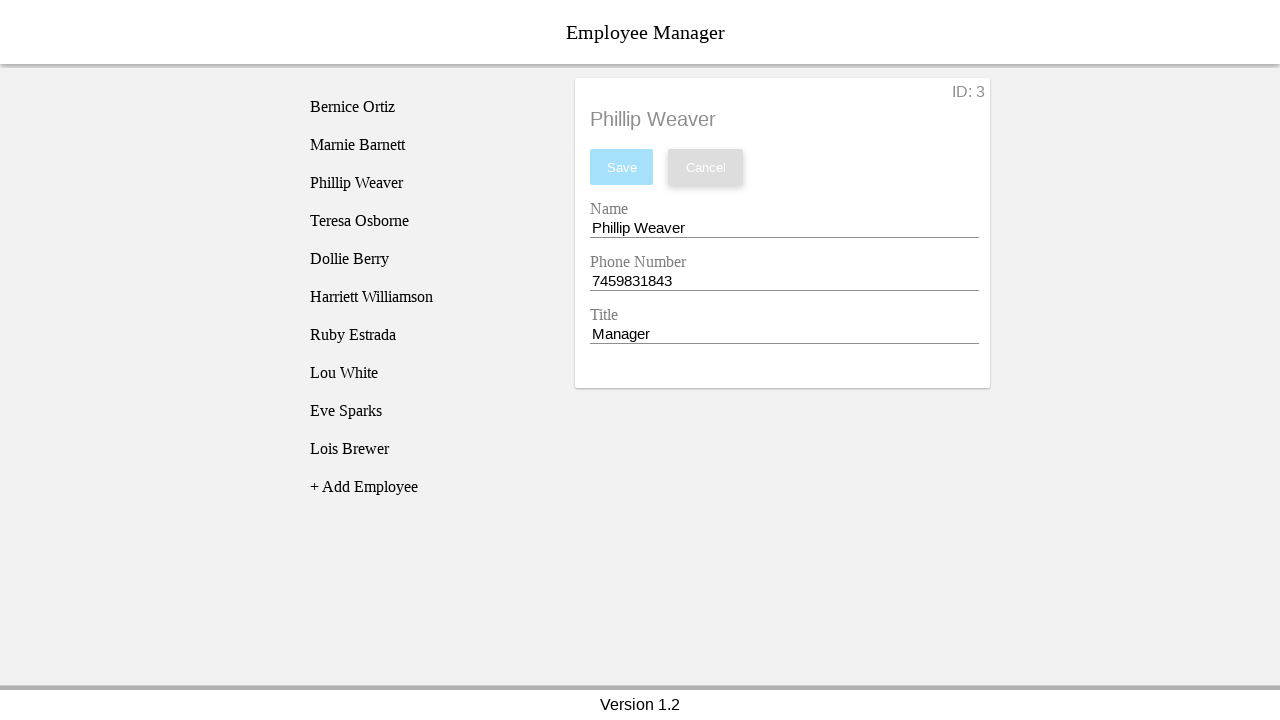